Tests JavaScript execution capabilities by scrolling the page and retrieving document URL and title from a practice page

Starting URL: https://selectorshub.com/xpath-practice-page/

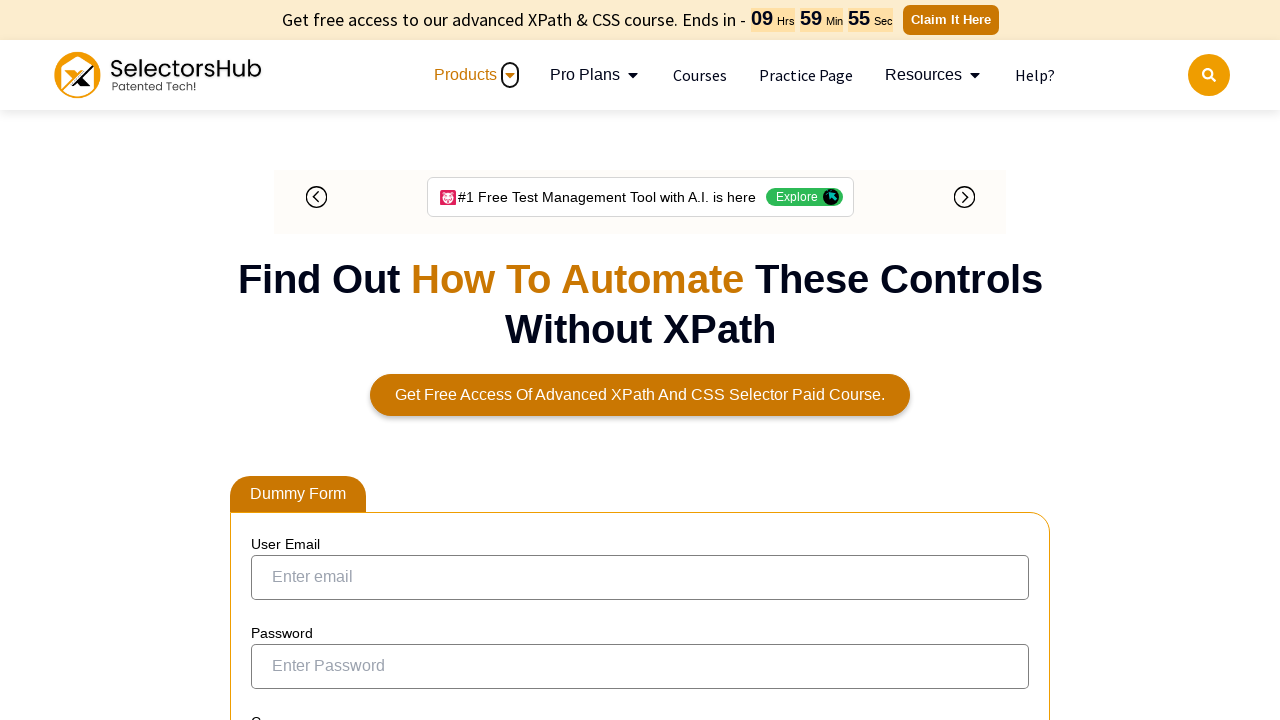

Waited for userName div element to be present
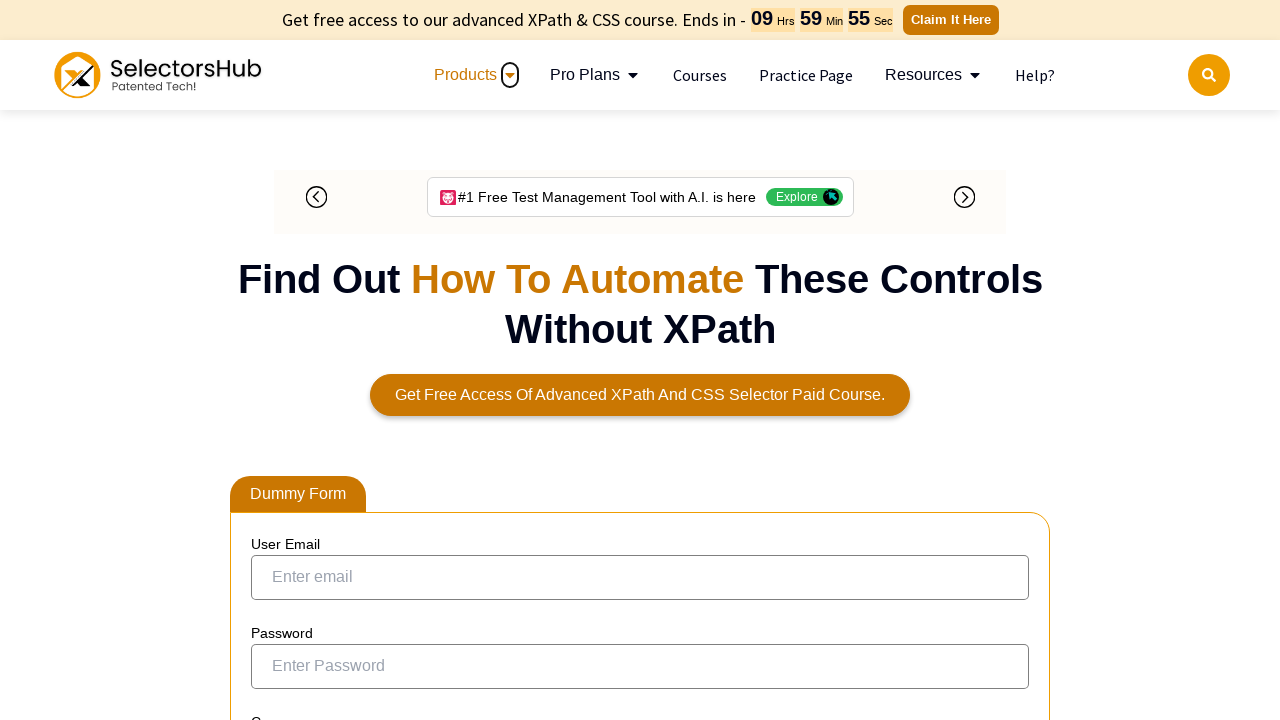

Scrolled down the page by 500 pixels using JavaScript
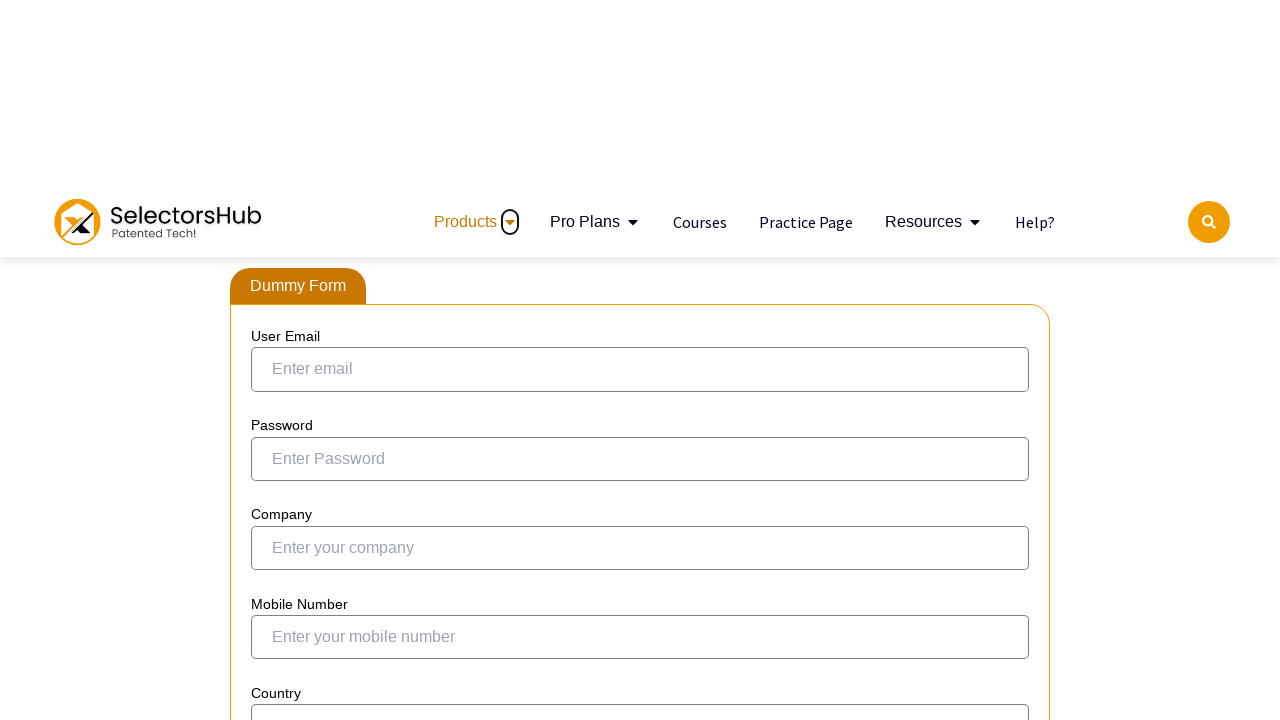

Retrieved document URL using JavaScript
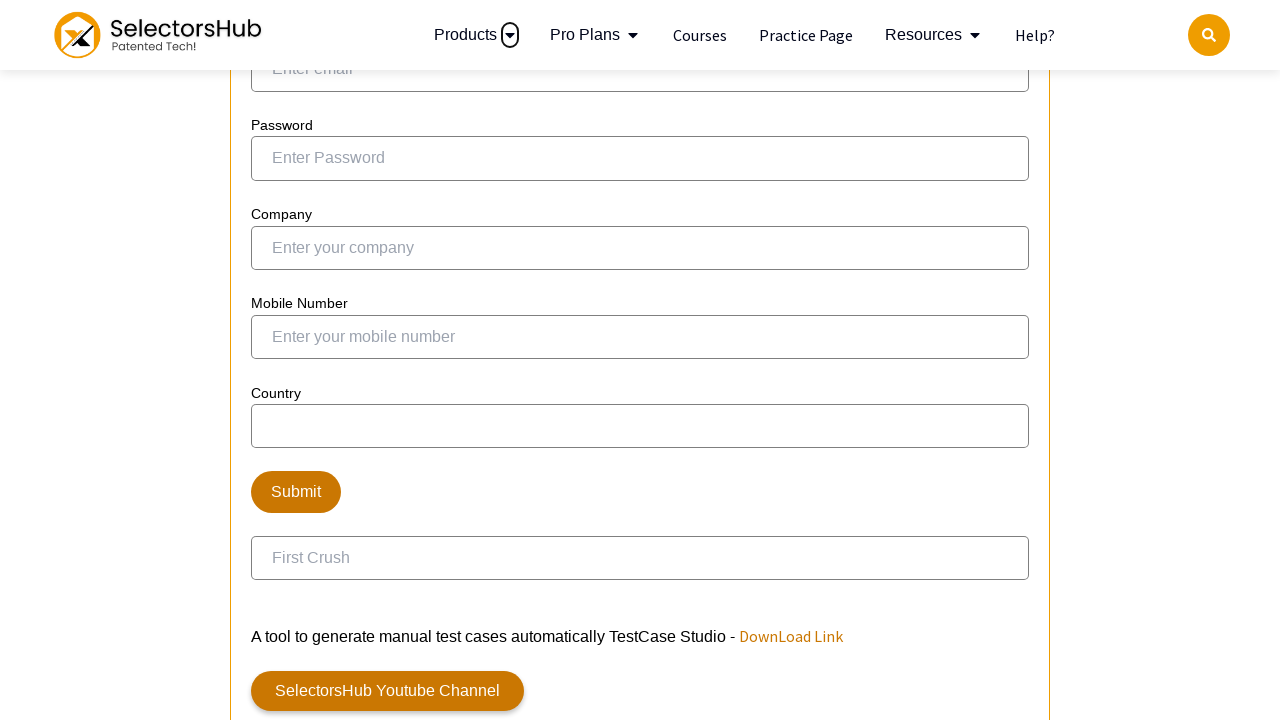

Retrieved document title using JavaScript
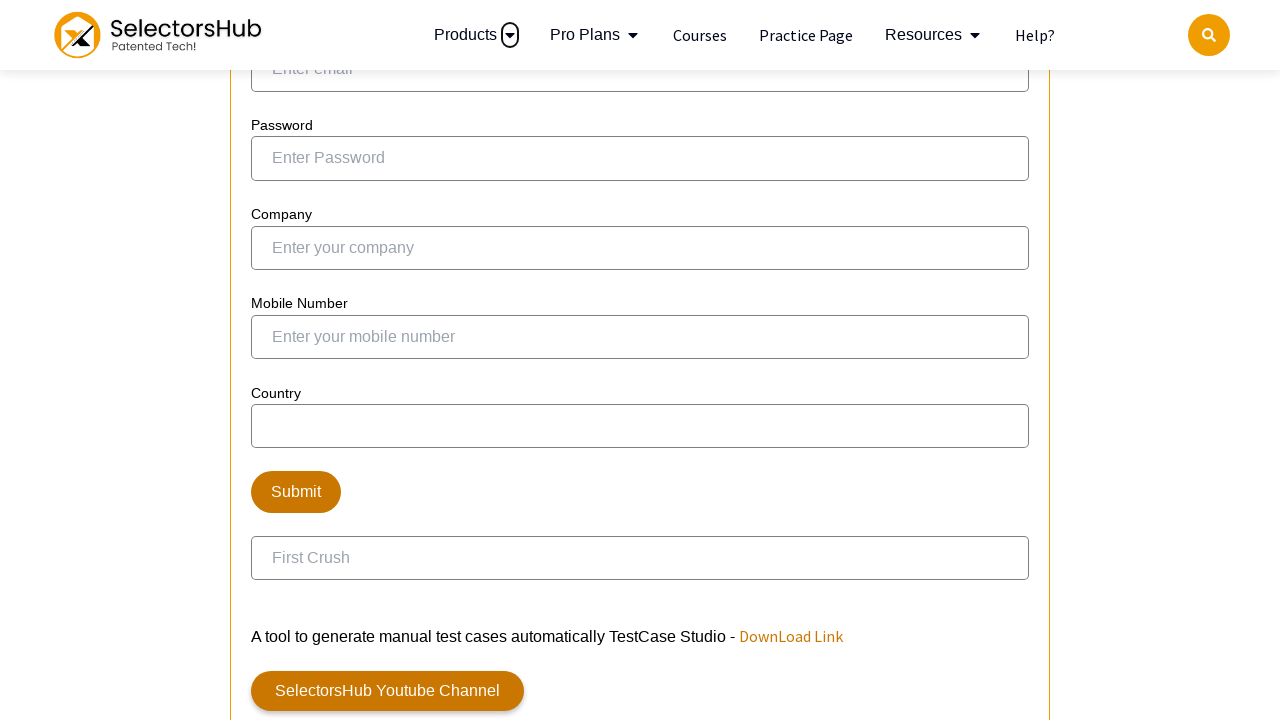

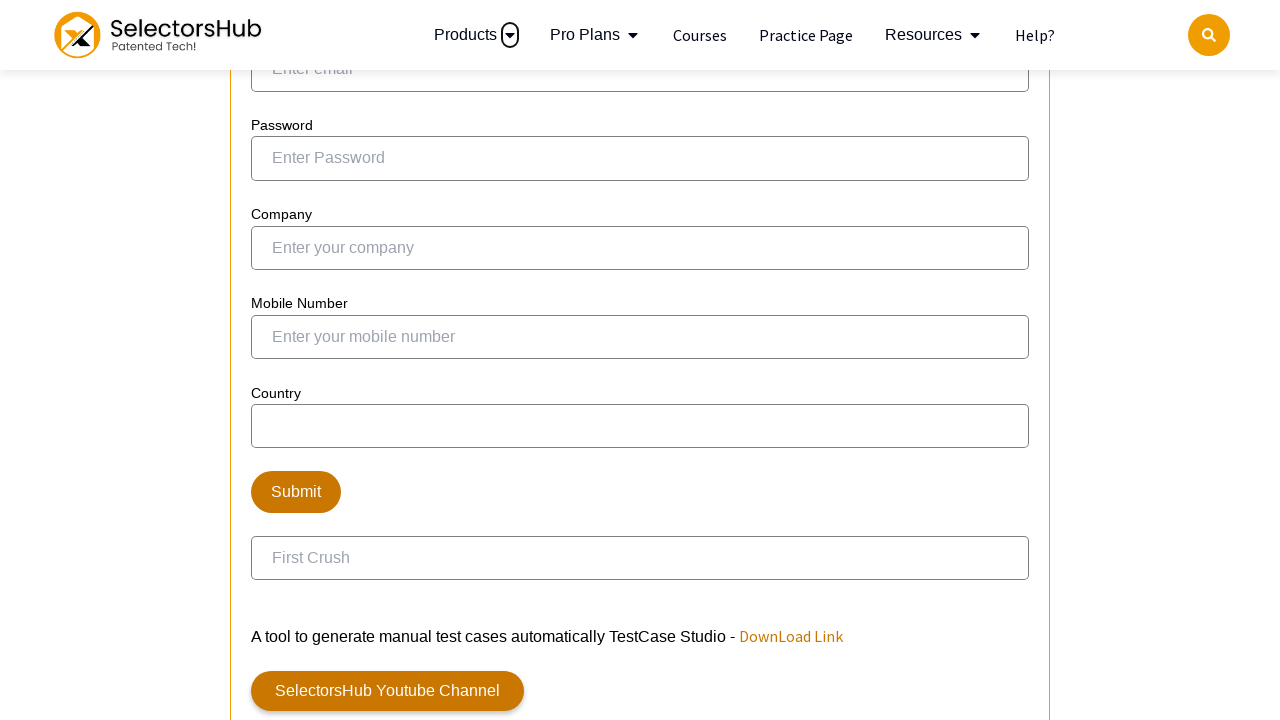